Tests a math challenge form by reading a value, calculating a mathematical formula (log of absolute value of 12*sin(x)), filling in the answer, selecting a checkbox and radio button, and submitting the form

Starting URL: http://suninjuly.github.io/math.html

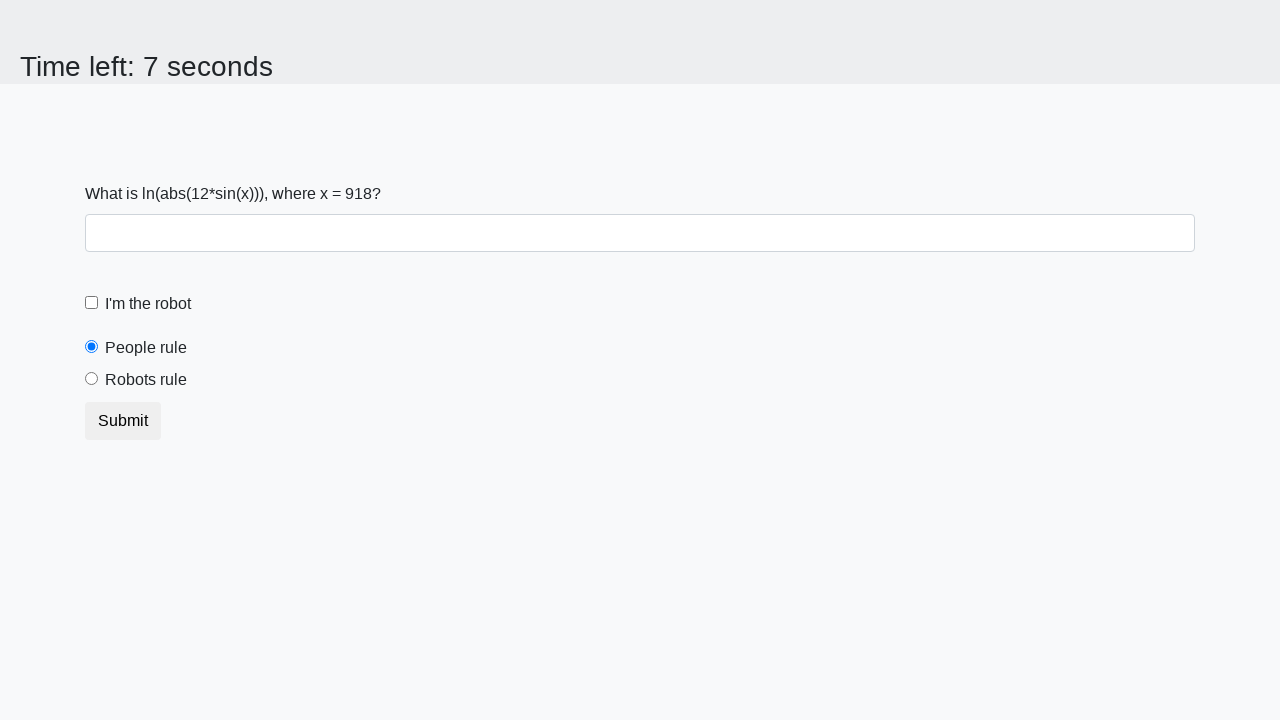

Retrieved x value from the math challenge form
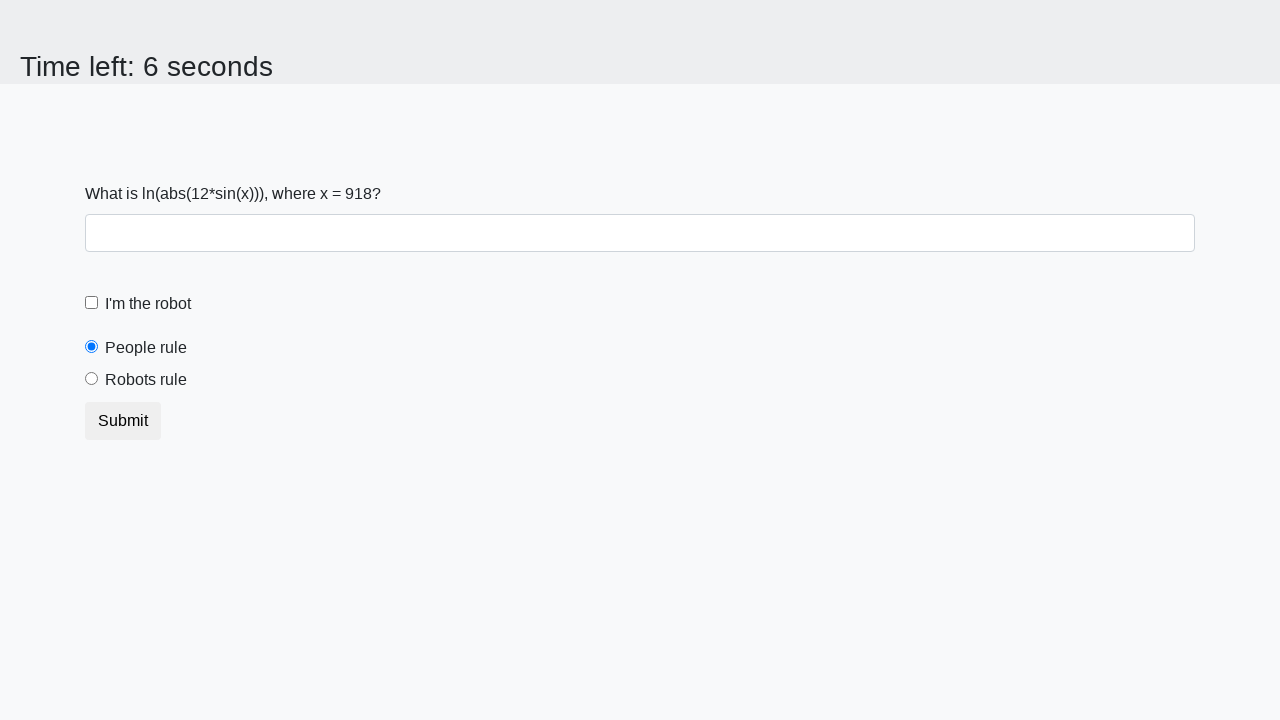

Calculated answer using formula log(abs(12*sin(x))): 1.9891596781684564
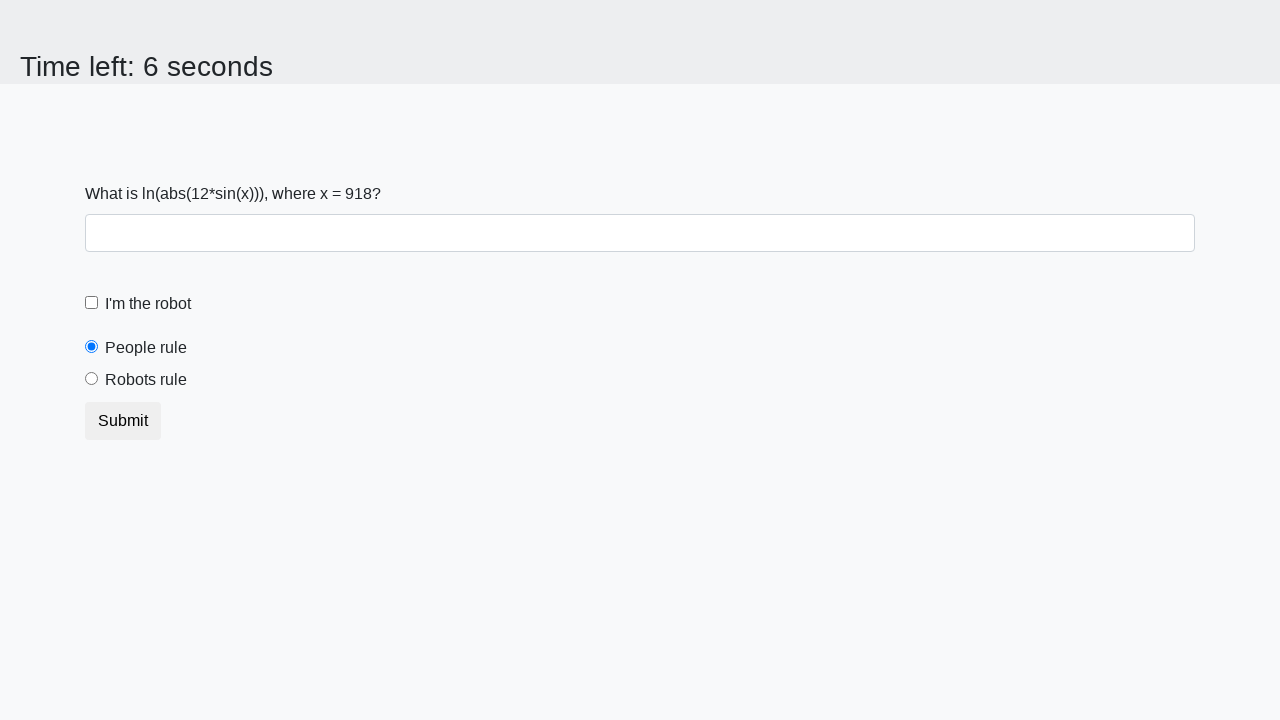

Filled in the calculated answer in the form on #answer
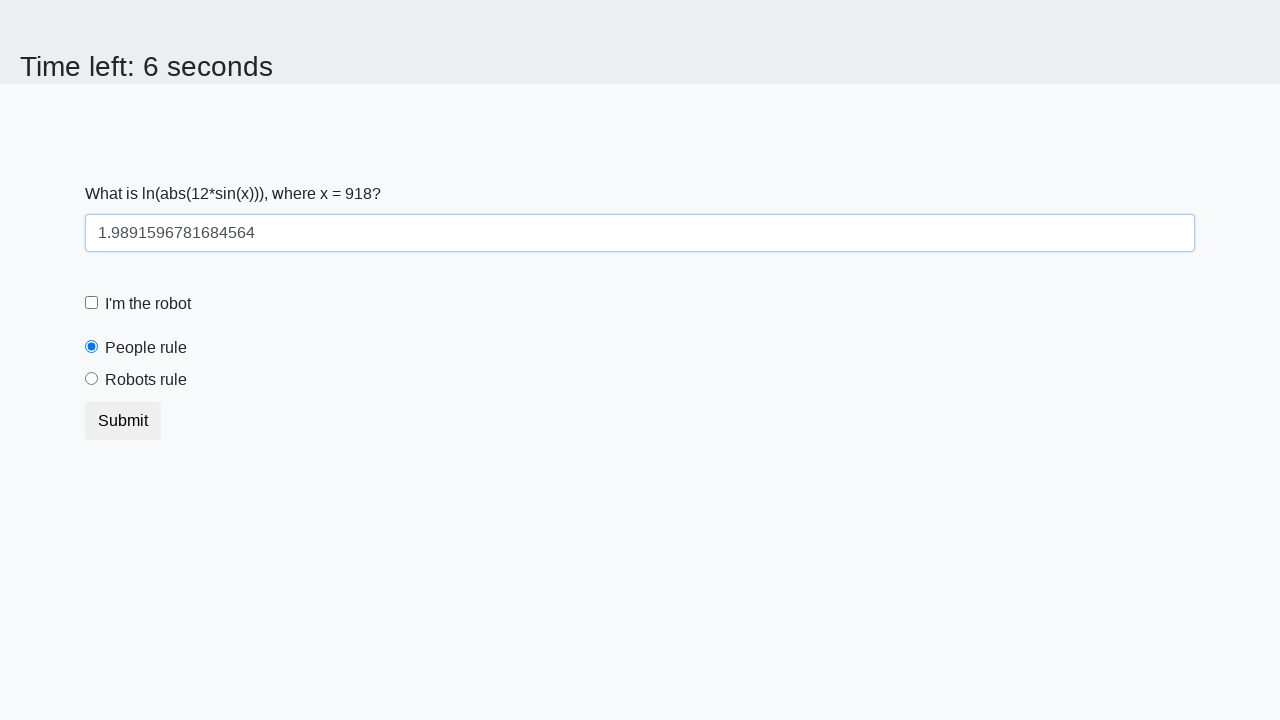

Clicked the robot checkbox at (148, 304) on [for='robotCheckbox']
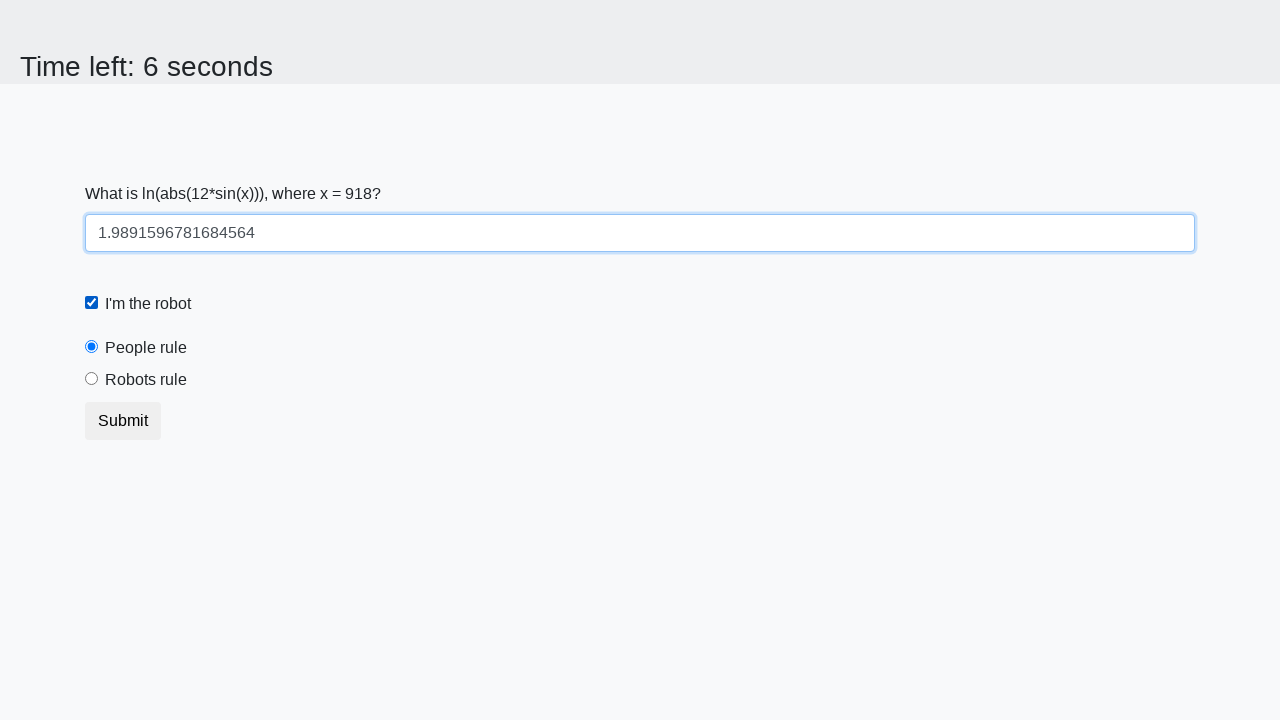

Selected the 'robots rule' radio button at (146, 380) on [for='robotsRule']
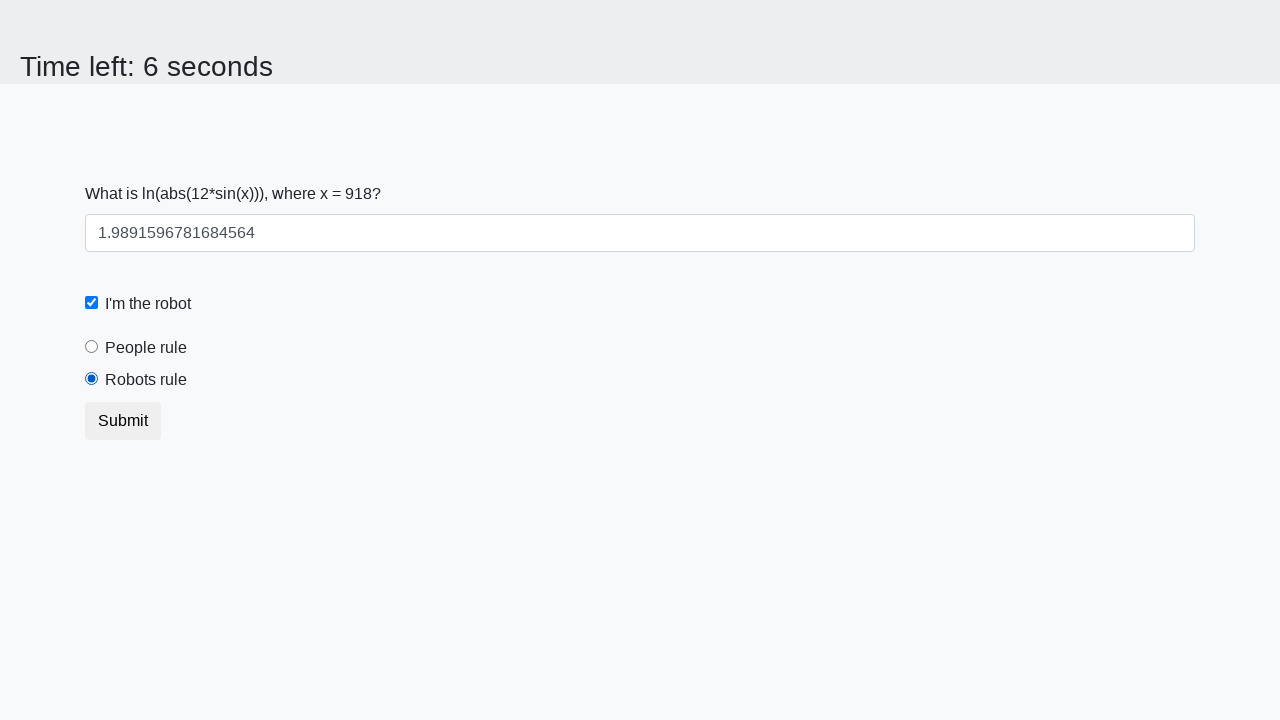

Clicked the submit button to submit the form at (123, 421) on button.btn
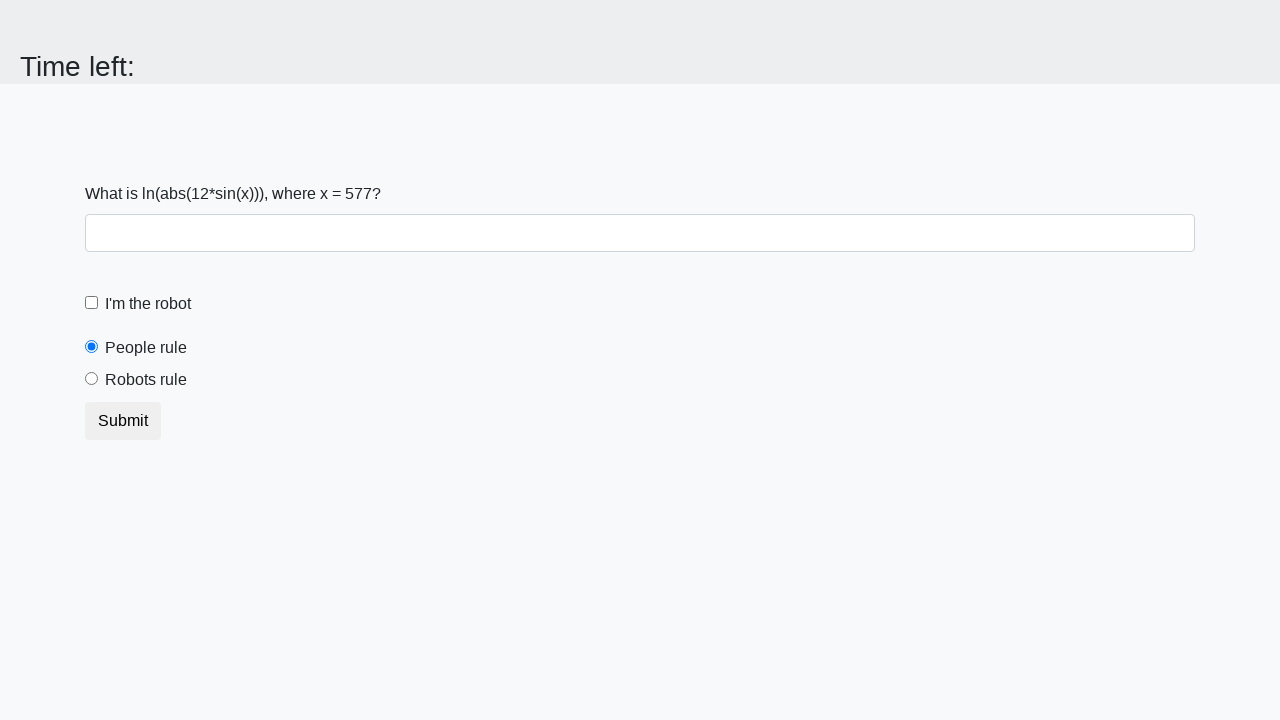

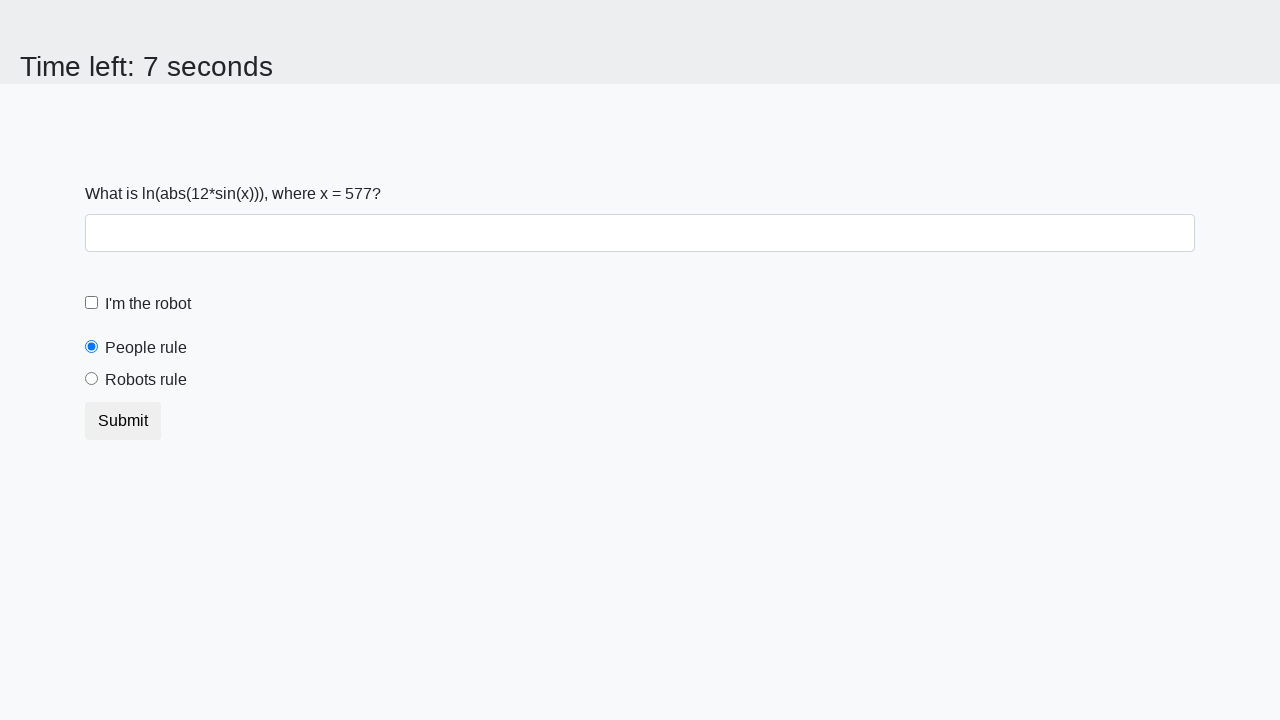